Tests right-click context menu functionality by performing a context click on a button element to trigger the context menu display

Starting URL: https://swisnl.github.io/jQuery-contextMenu/demo.html

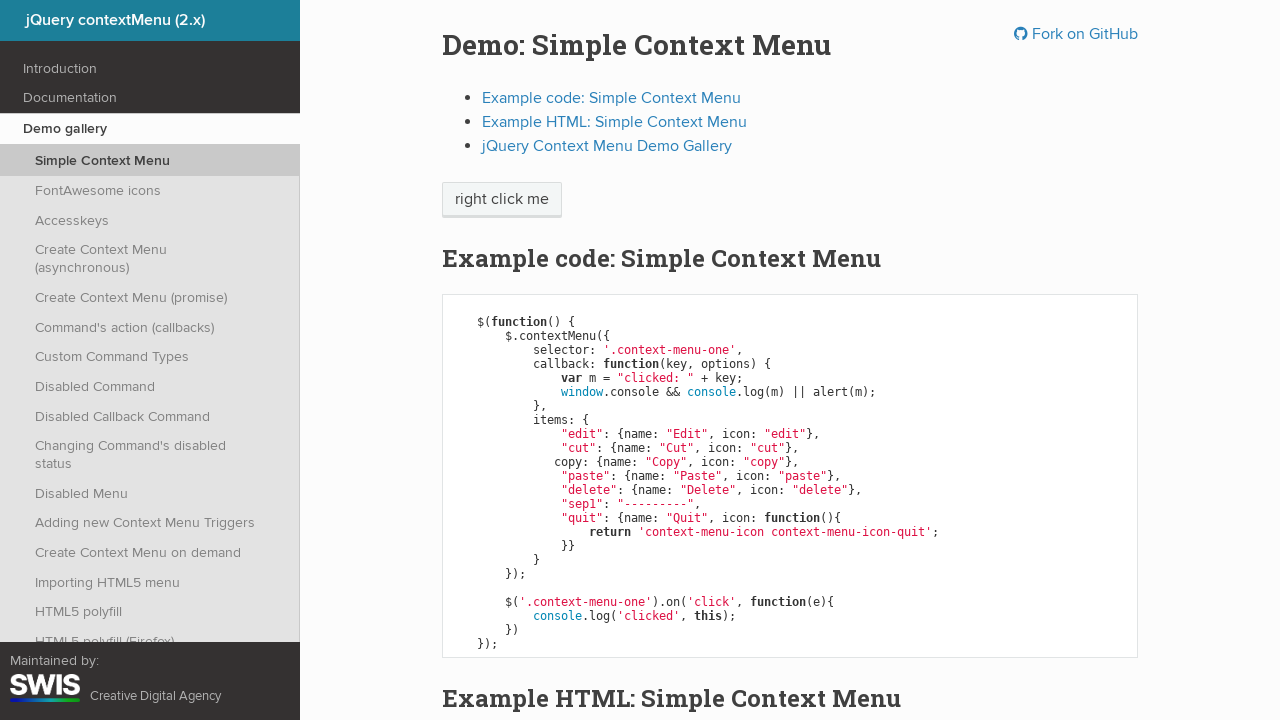

Right-clicked on context menu button to trigger context menu at (502, 200) on span.context-menu-one.btn.btn-neutral
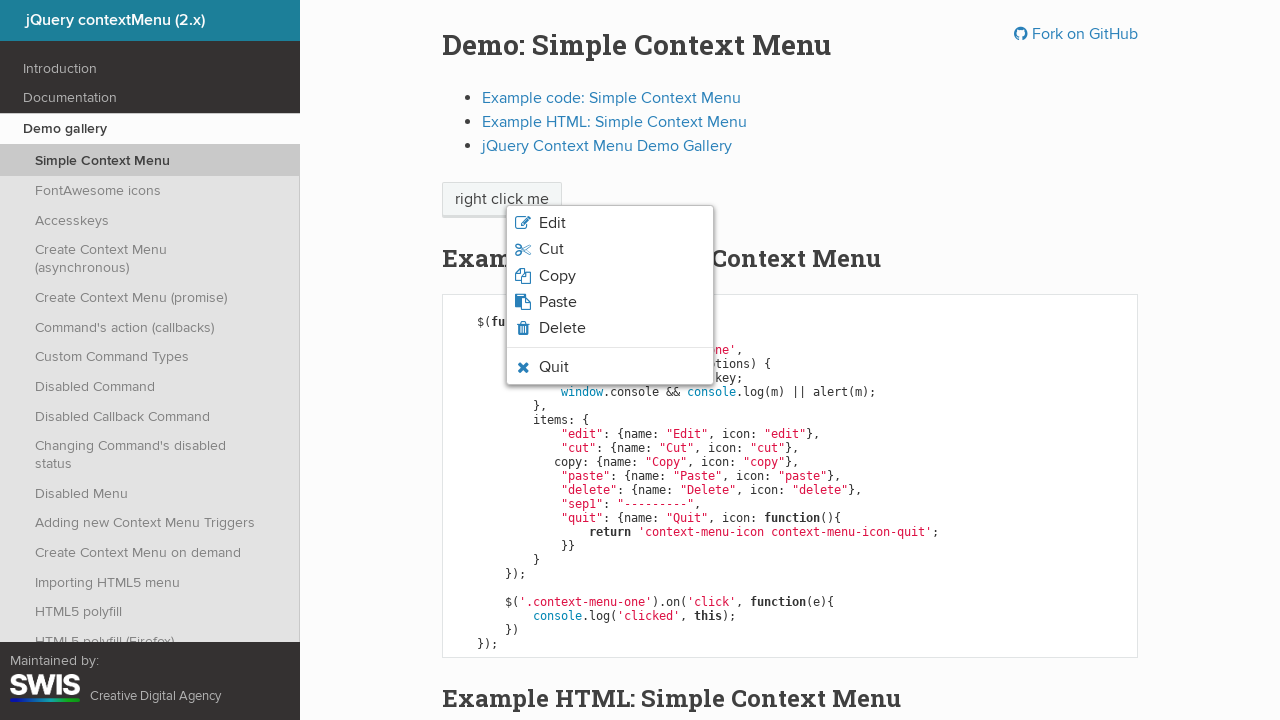

Context menu appeared on page
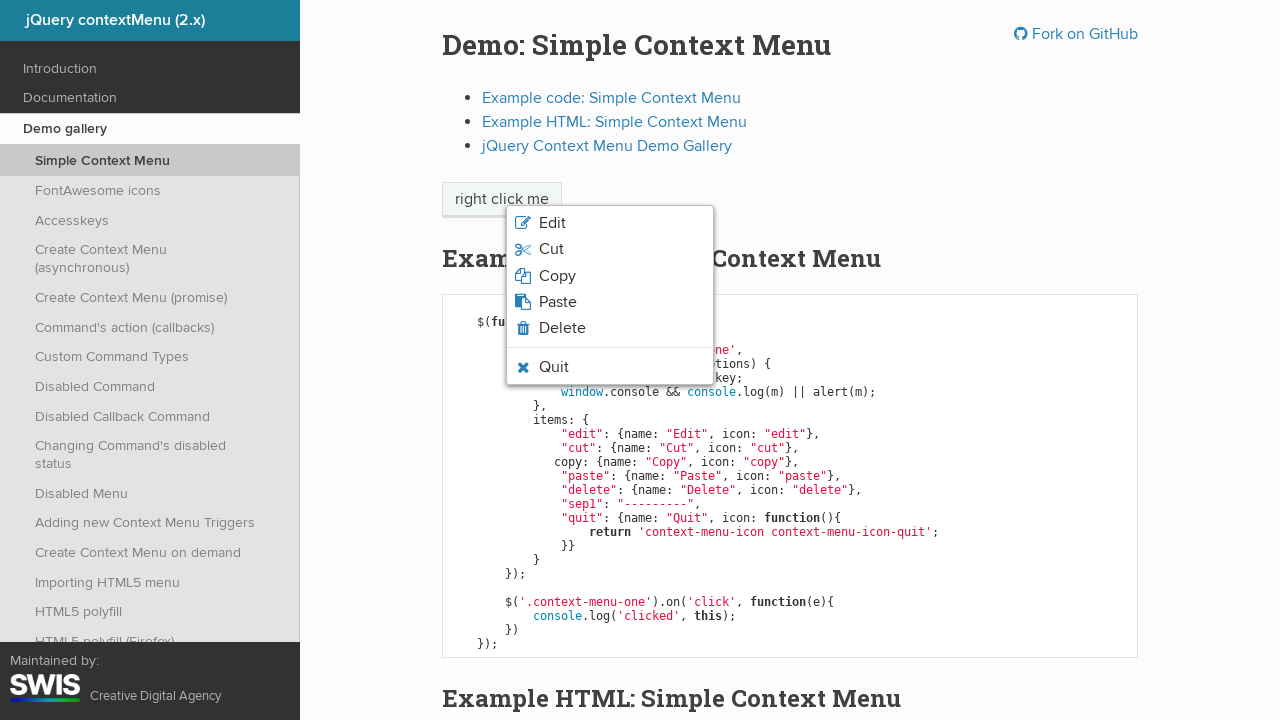

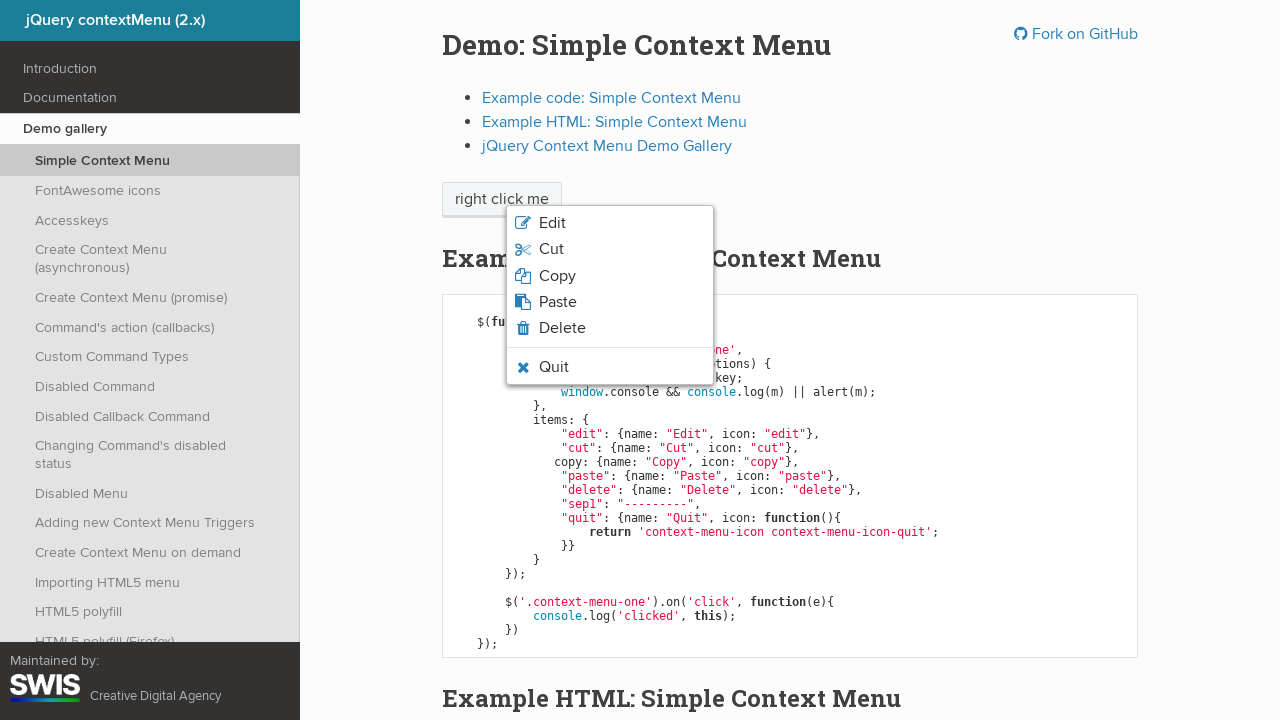